Navigates through Microsoft's Windows 10 ISO download wizard by selecting a product edition from the first dropdown, submitting, then selecting a language from the second dropdown, and submitting to reach the download page.

Starting URL: https://www.microsoft.com/en-ca/software-download/windows10ISO

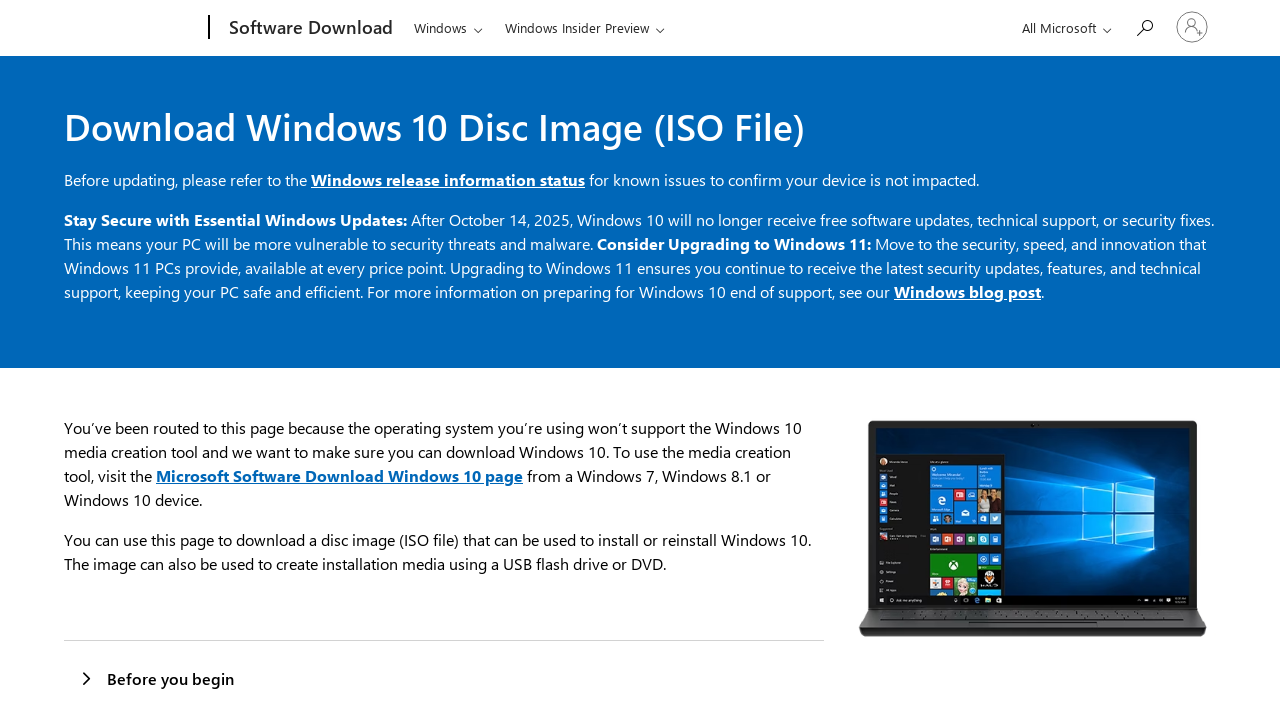

Product edition dropdown is visible
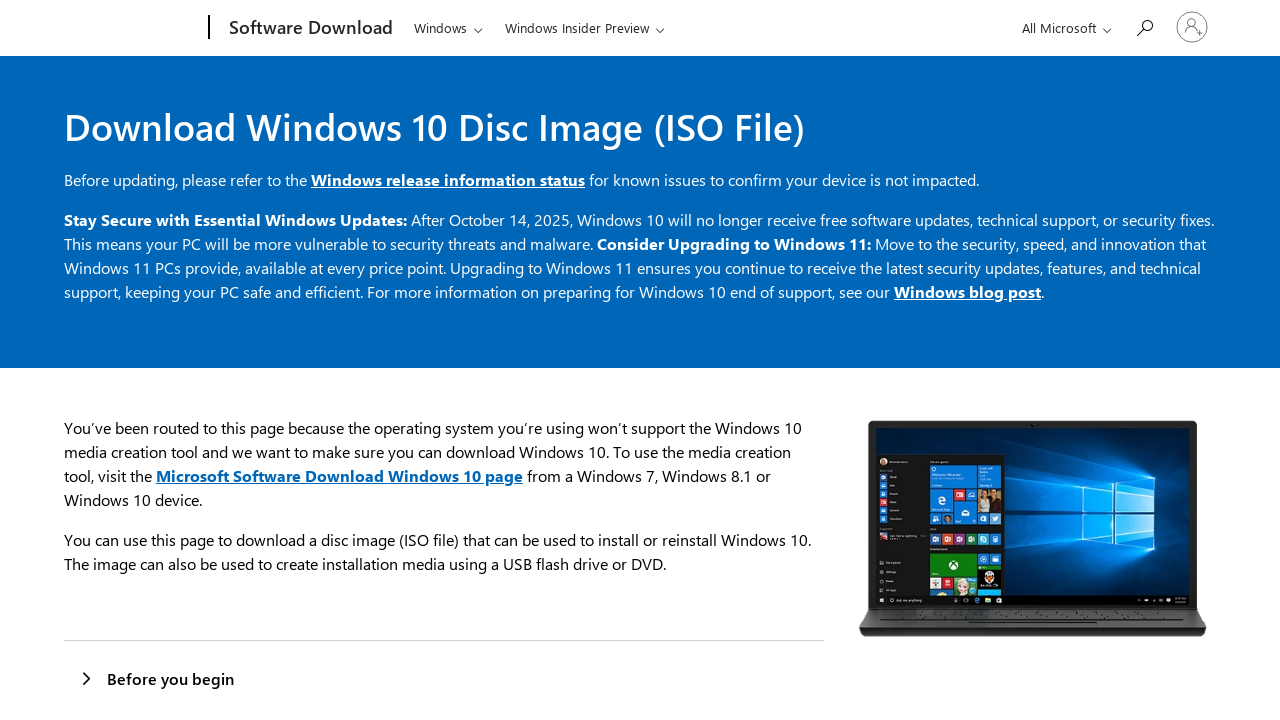

Waited 750ms before selecting product edition
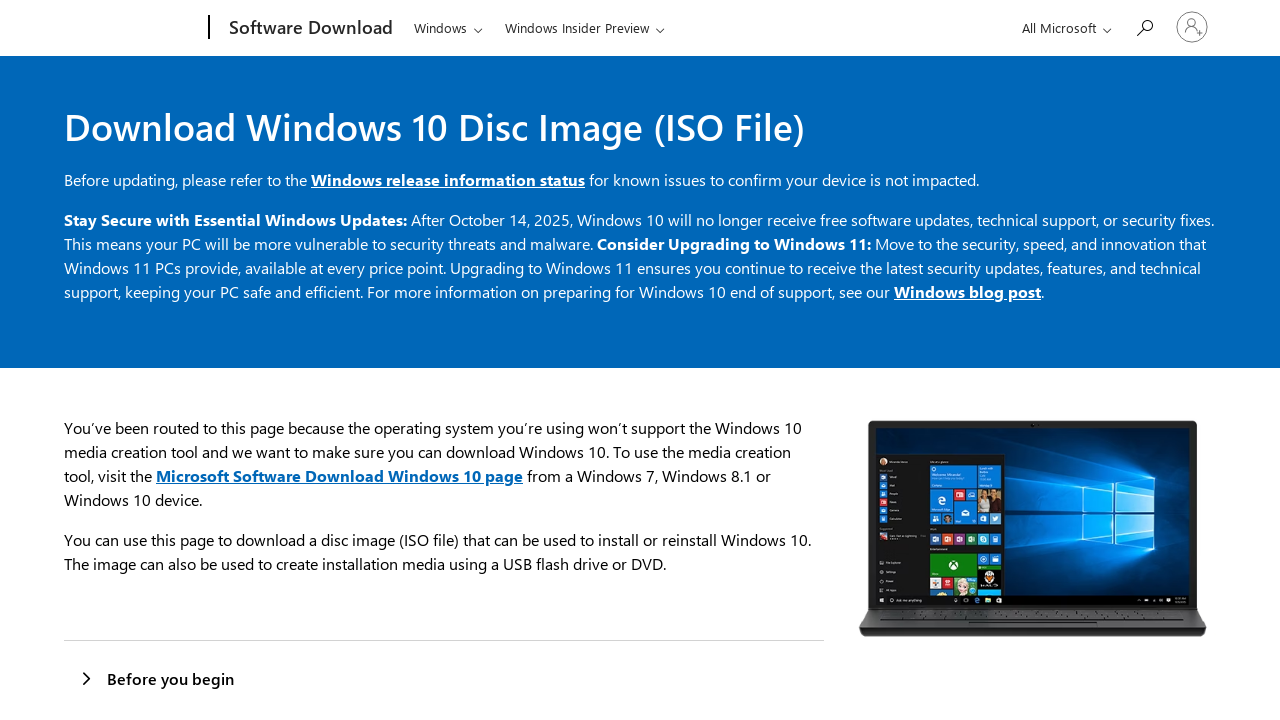

Retrieved all product edition options
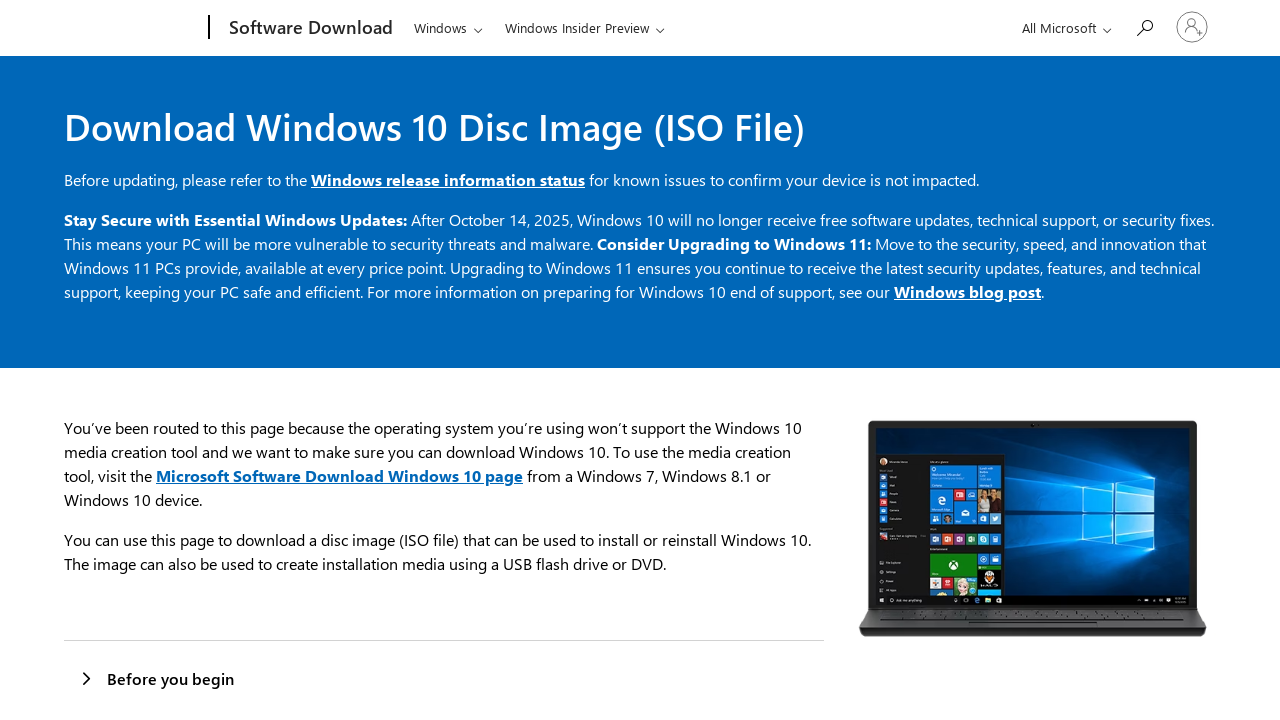

Selected product edition option with value '2618' on #product-edition
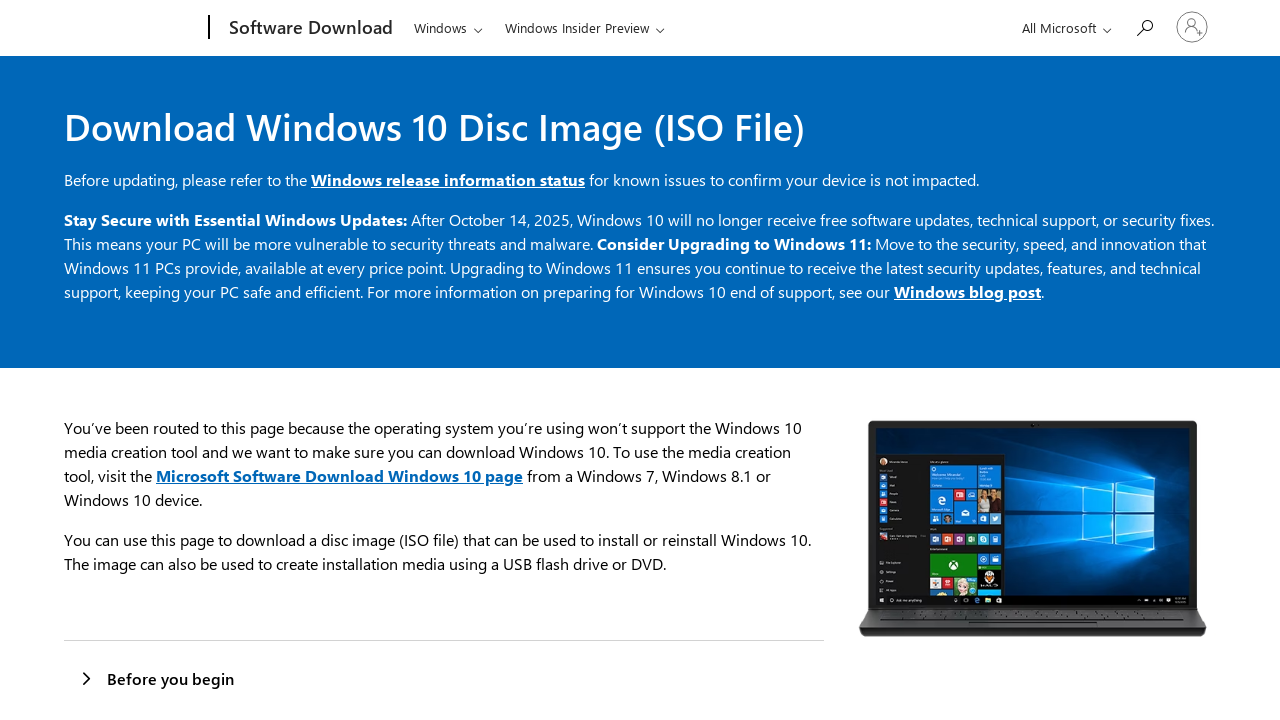

Product edition submit button is visible
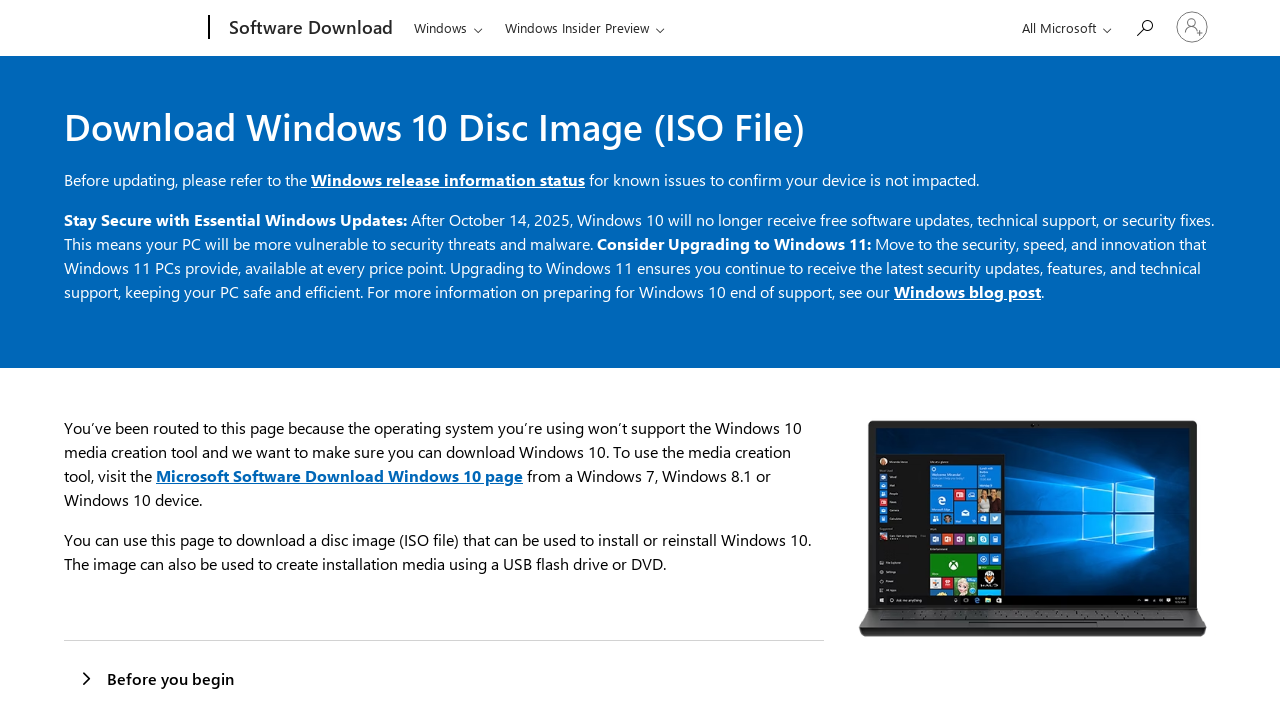

Waited 850ms before submitting product edition
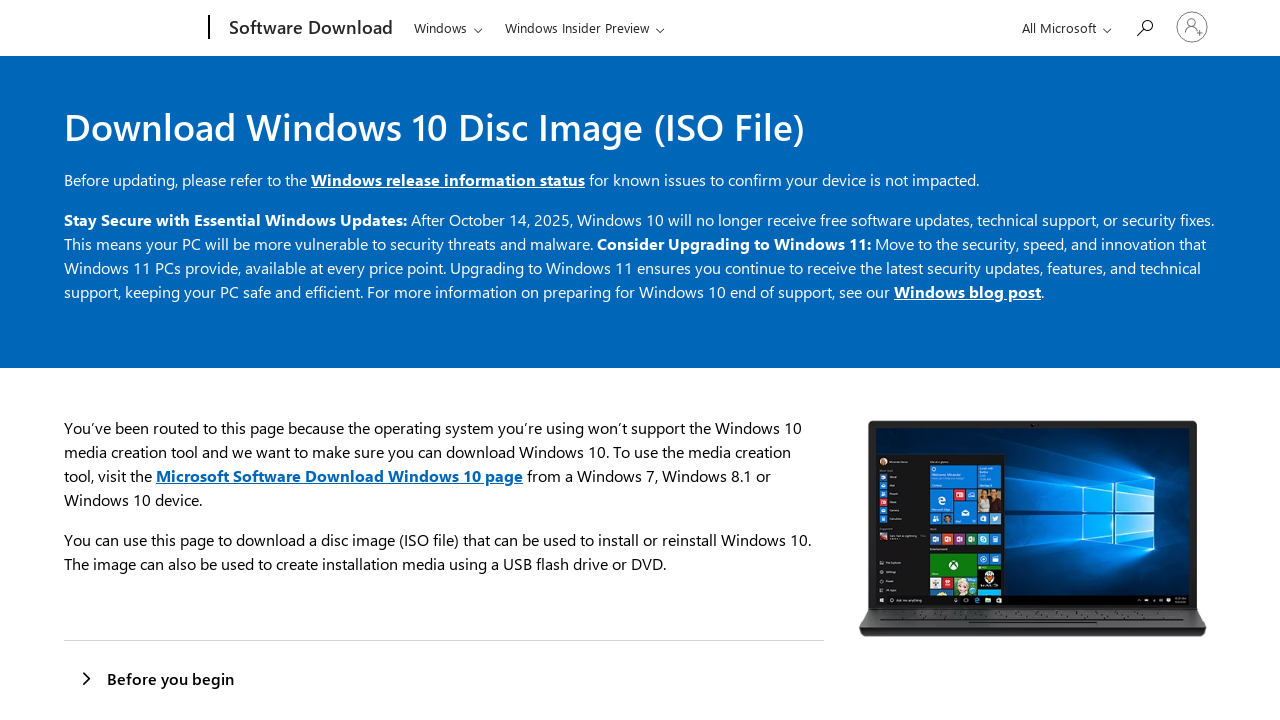

Clicked product edition submit button at (108, 361) on #submit-product-edition
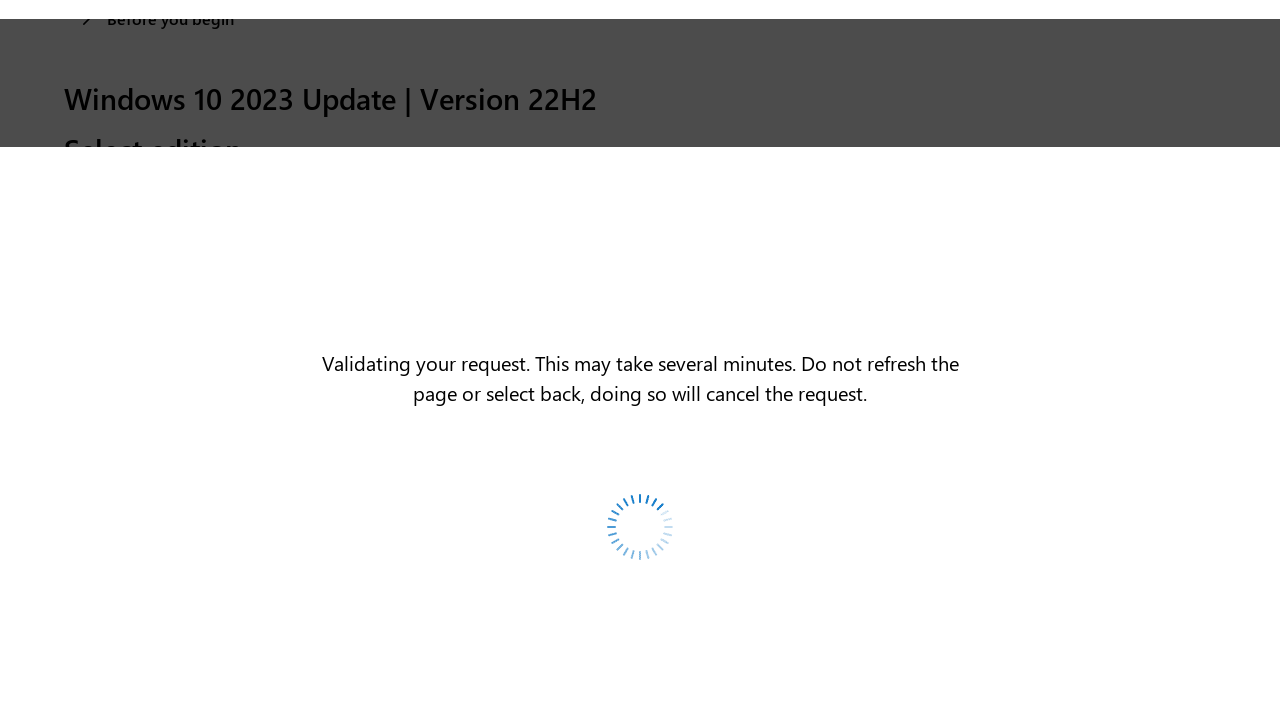

Language dropdown is visible
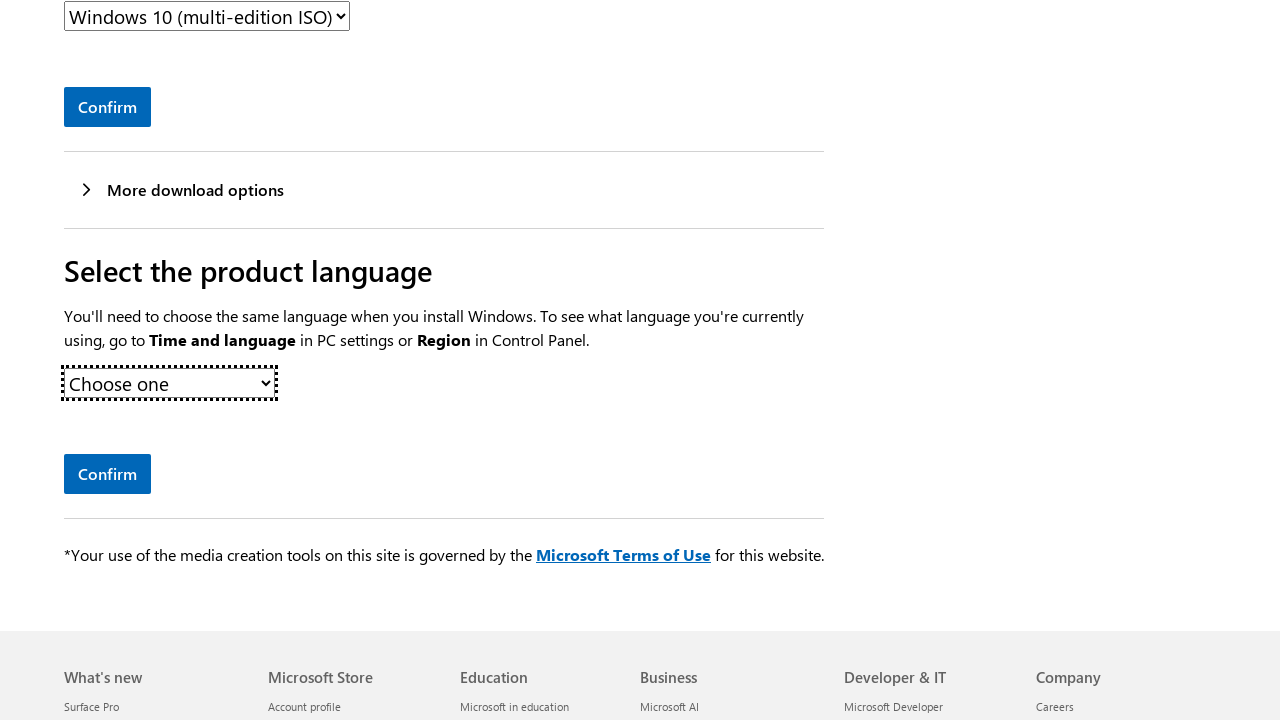

Waited 650ms before selecting language
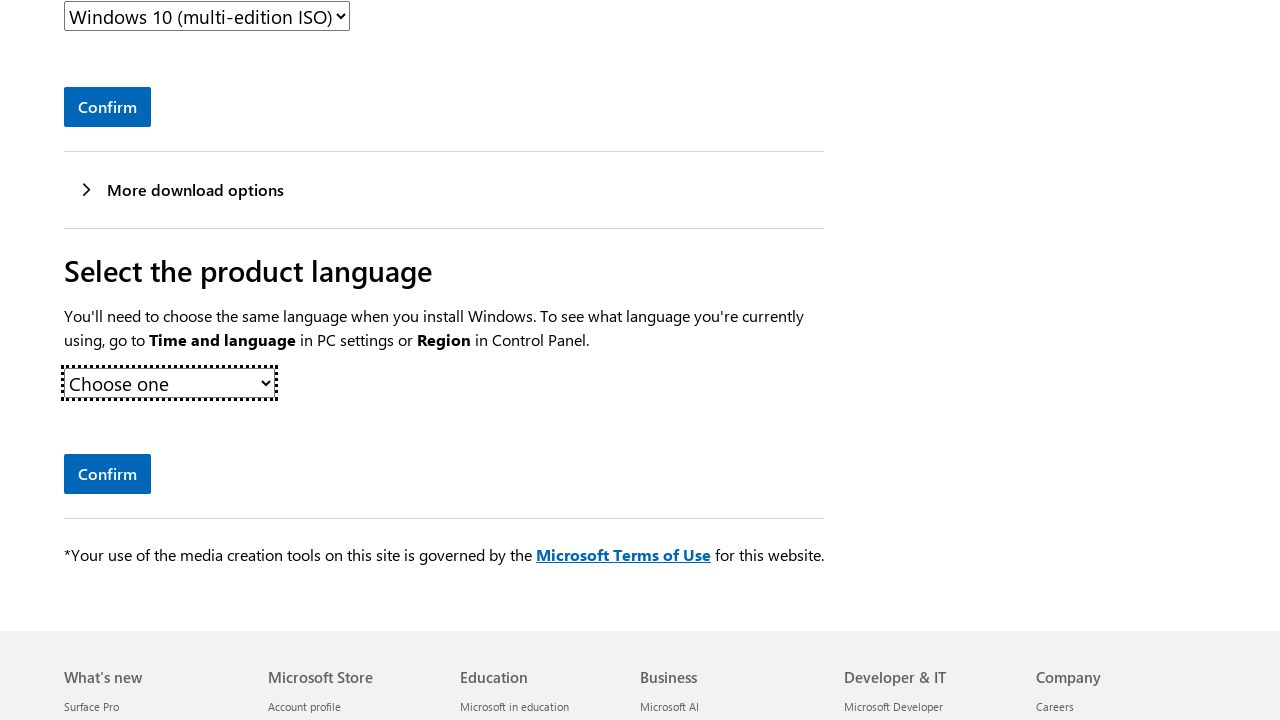

Retrieved all language options
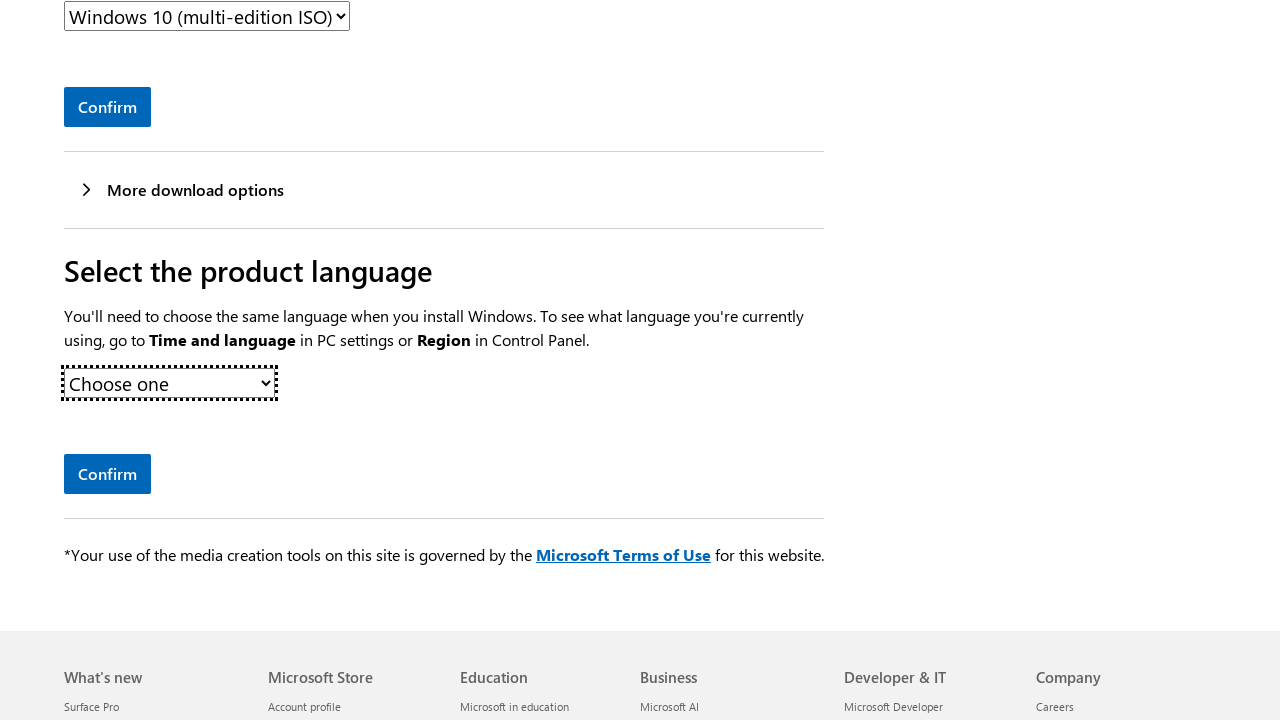

Selected English language option on #product-languages
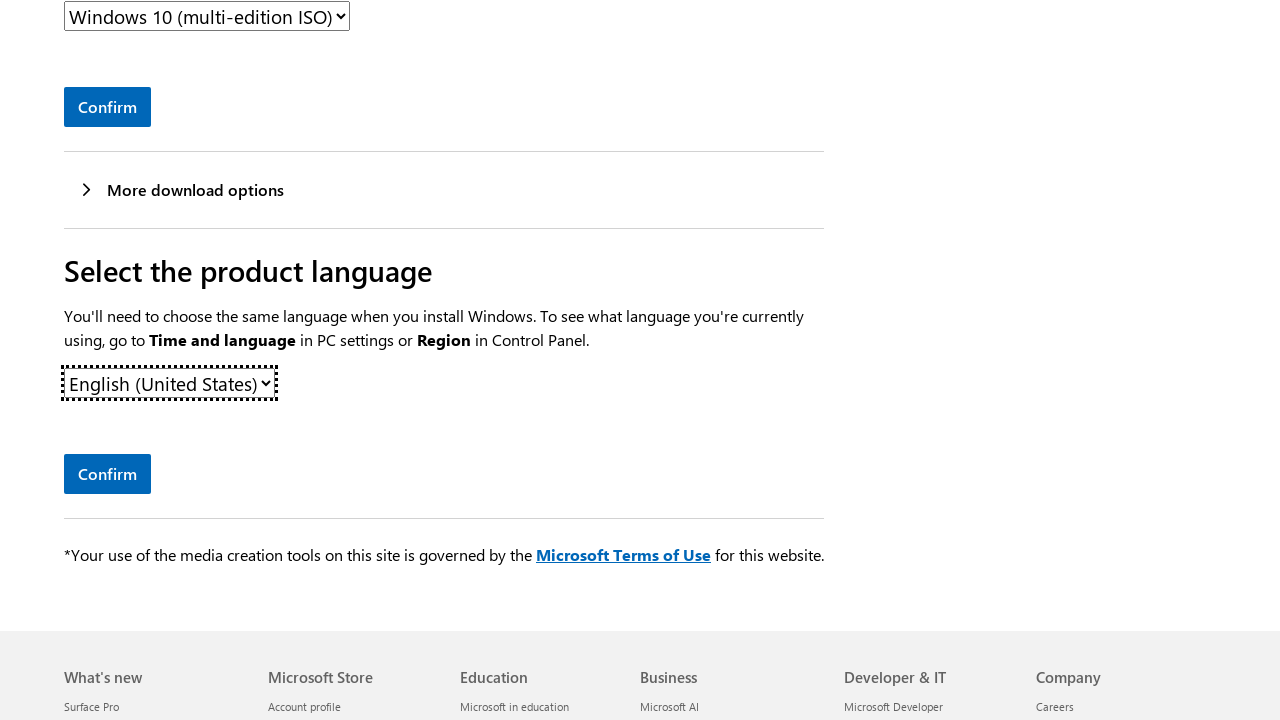

Clicked language submit button at (108, 474) on #submit-sku
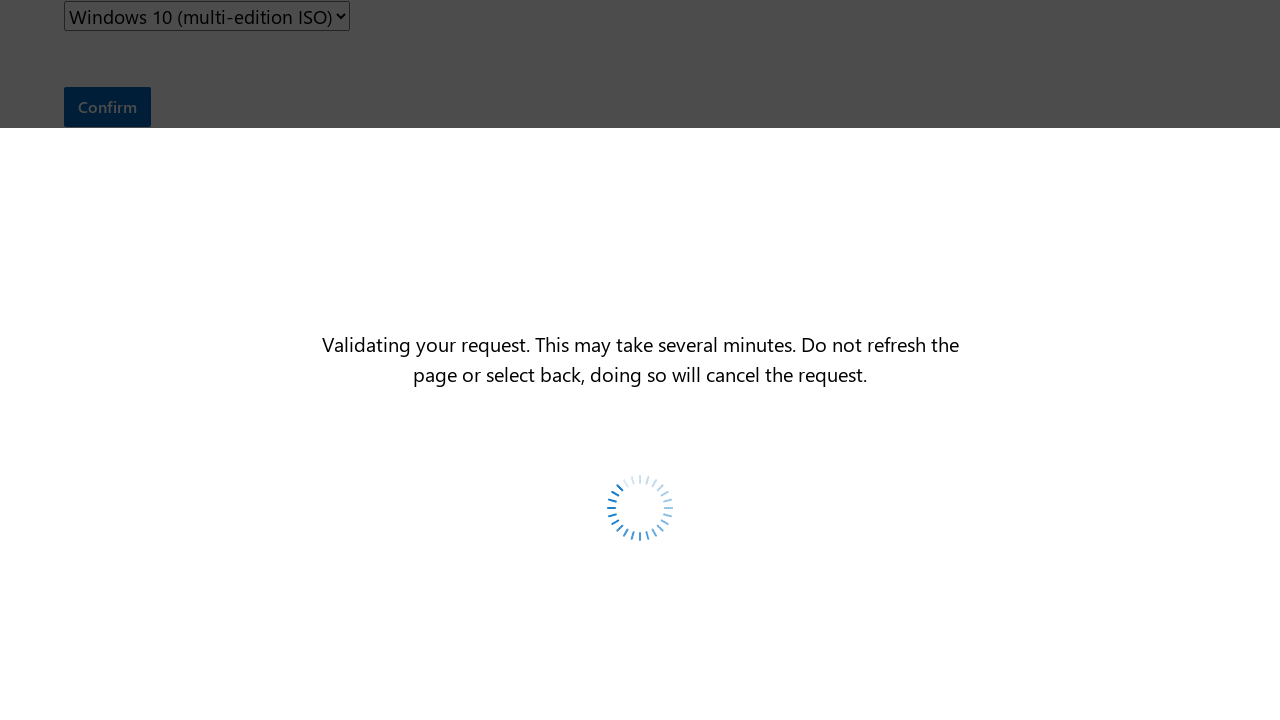

Download button section is visible
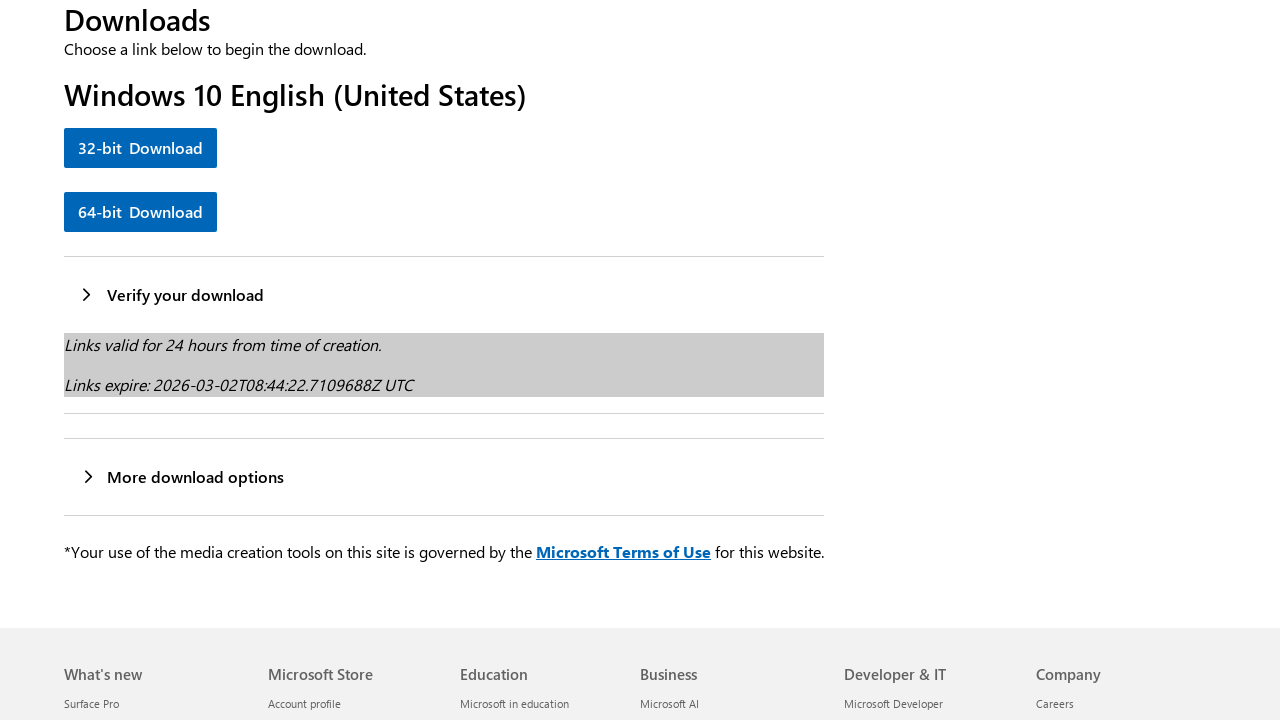

Waited 700ms before verifying download link
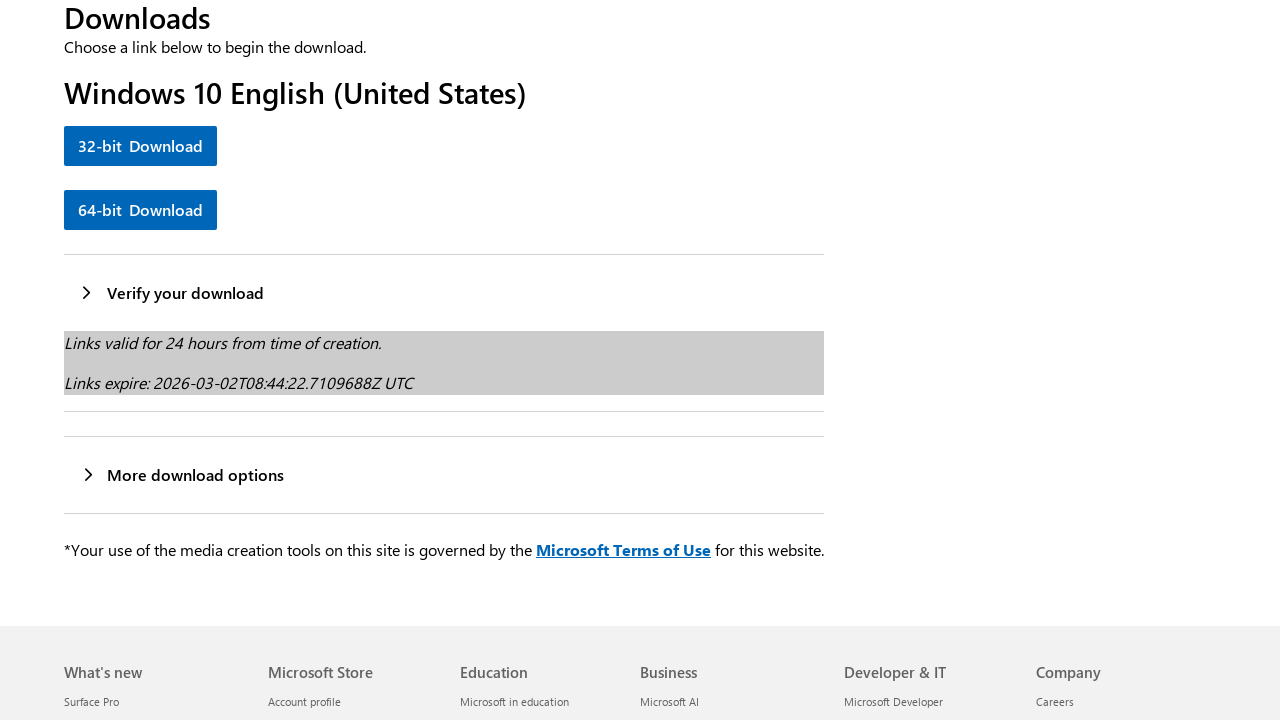

Verified 64-bit download link is present
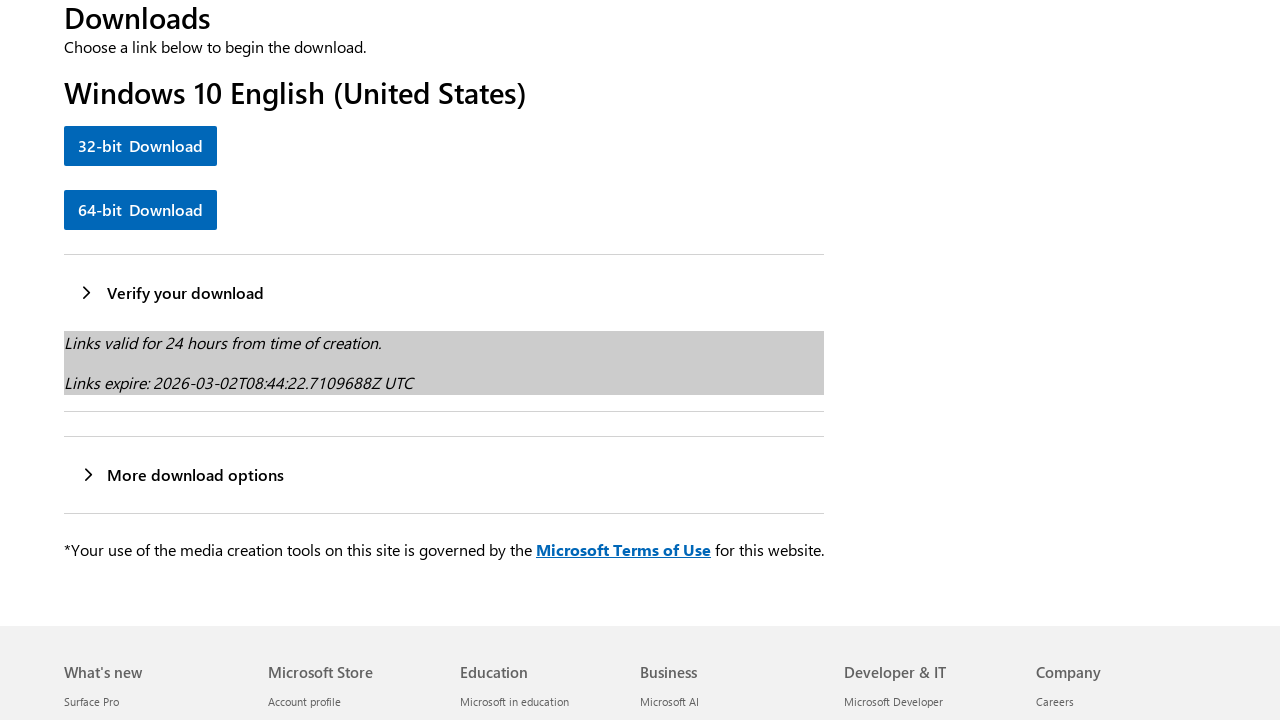

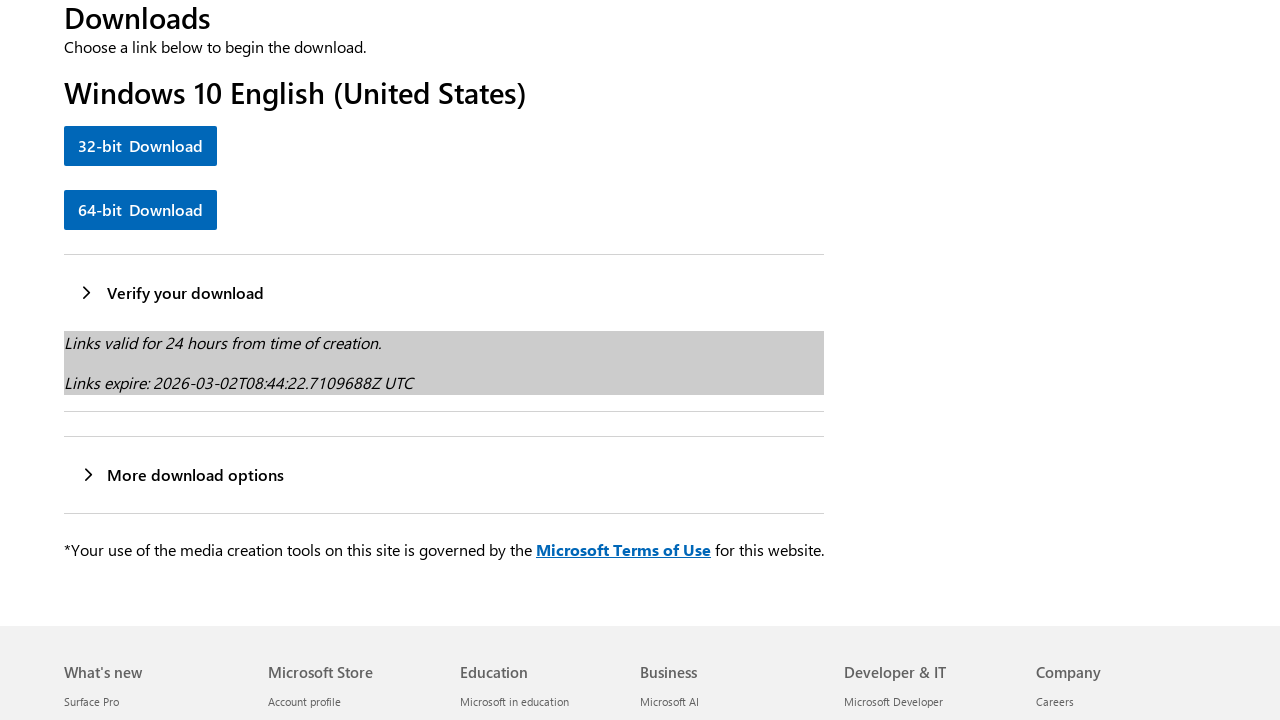